Tests a registration form by filling in first name, last name, and email fields, then submitting and verifying the success message.

Starting URL: http://suninjuly.github.io/registration1.html

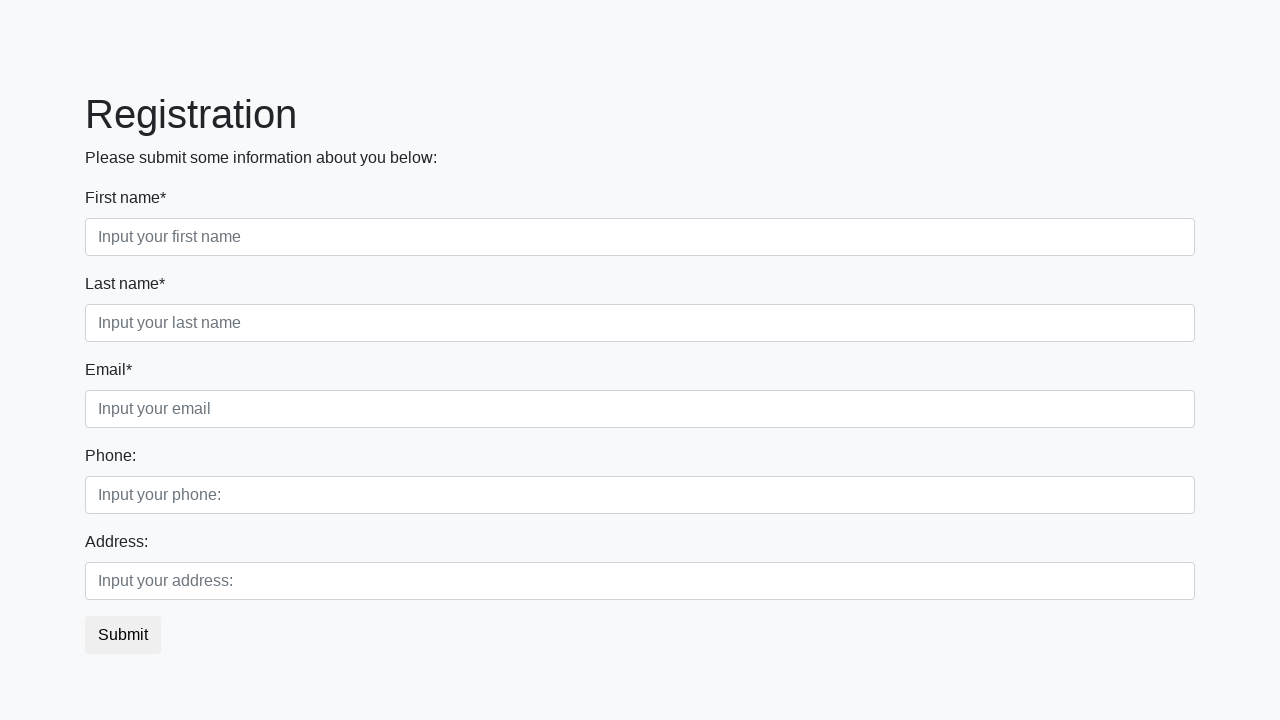

Filled first name field with 'Ivan' on input[placeholder="Input your first name"]
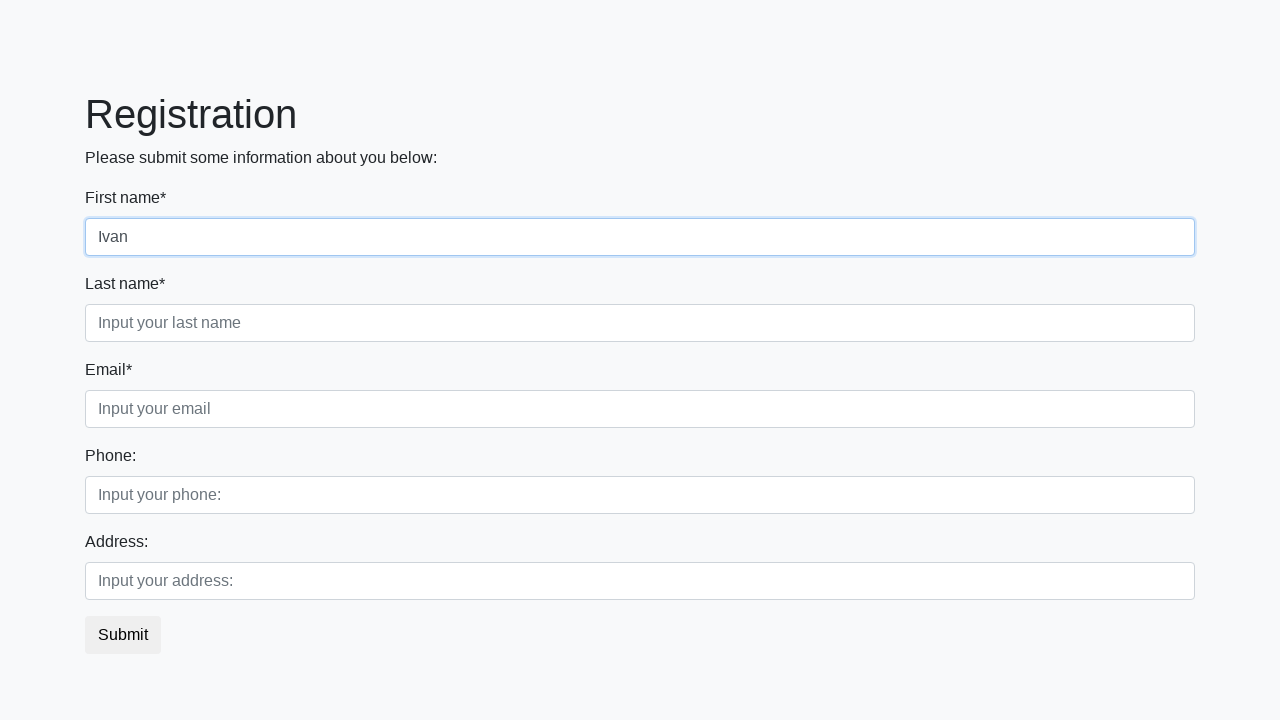

Filled last name field with 'Petrov' on input[placeholder="Input your last name"]
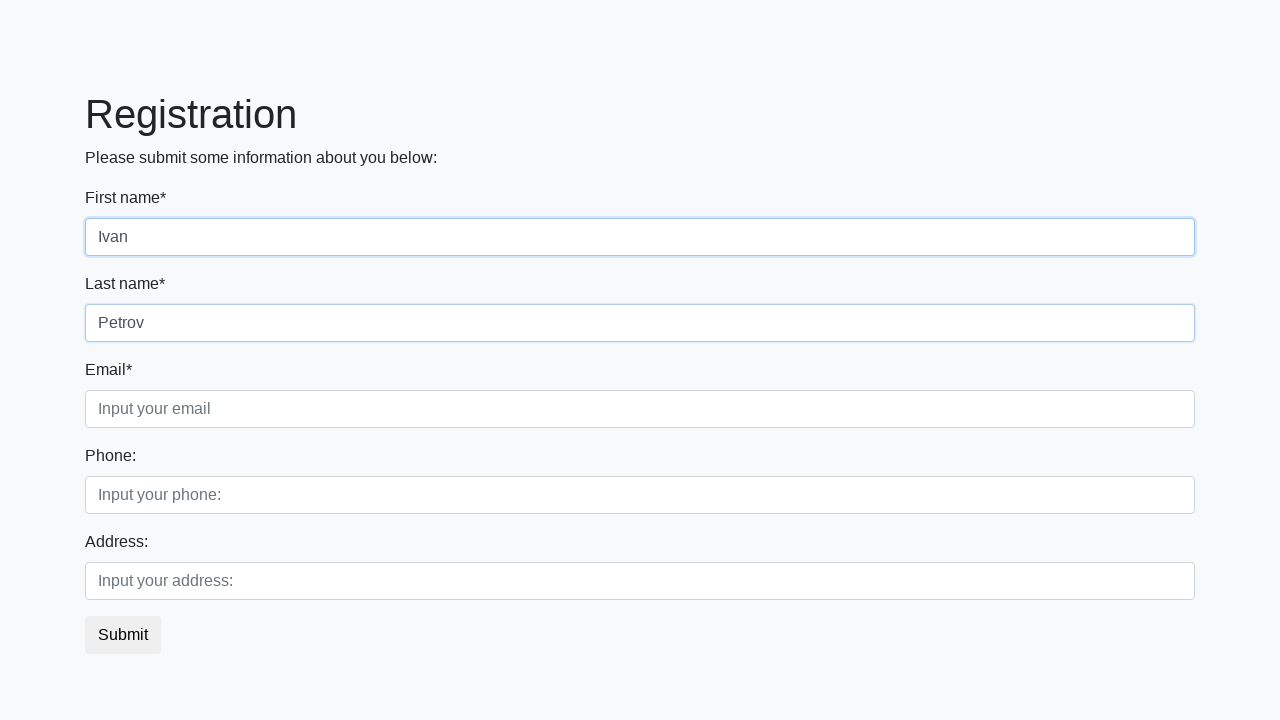

Filled email field with '88005553535' on input[placeholder="Input your email"]
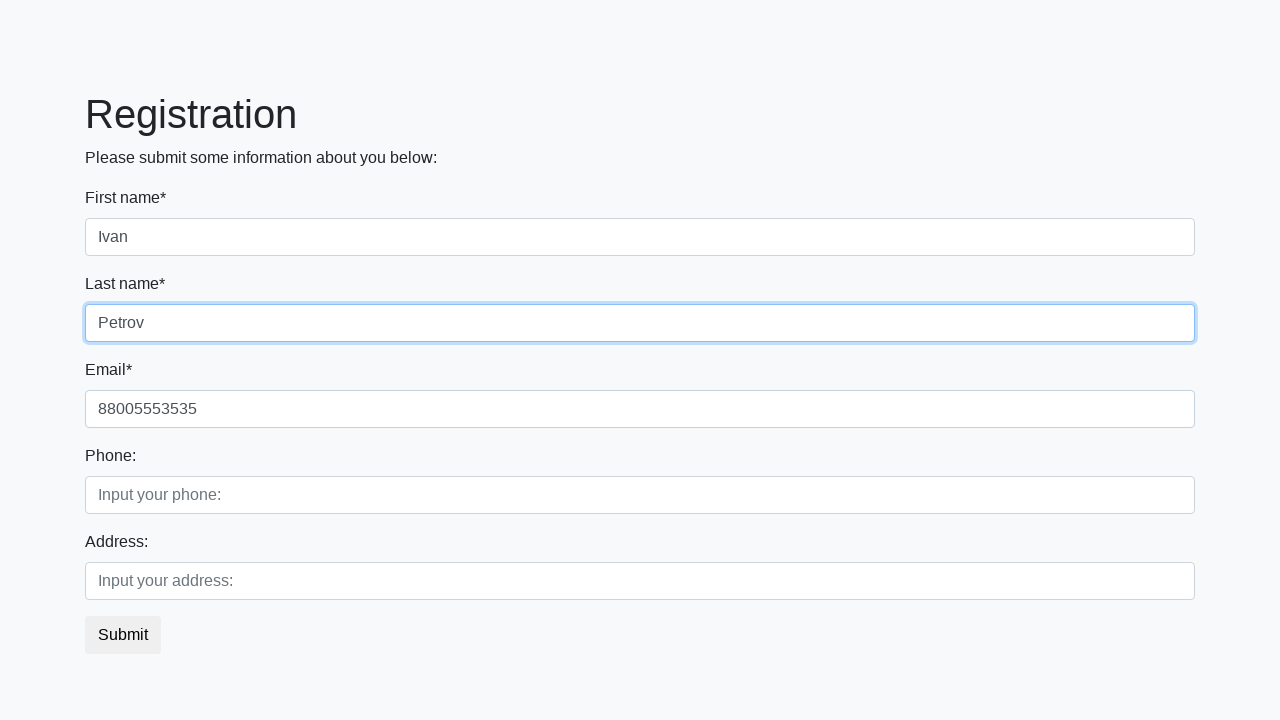

Clicked Submit button at (123, 635) on button:text('Submit')
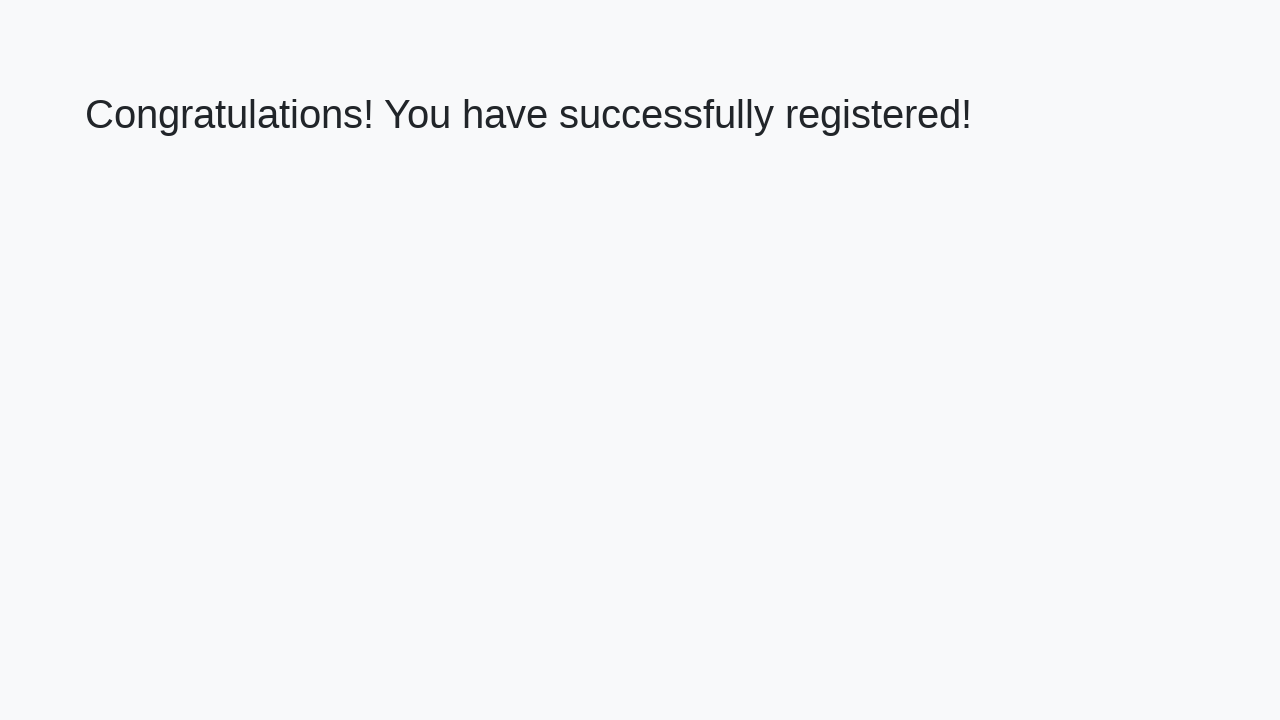

Success message header loaded
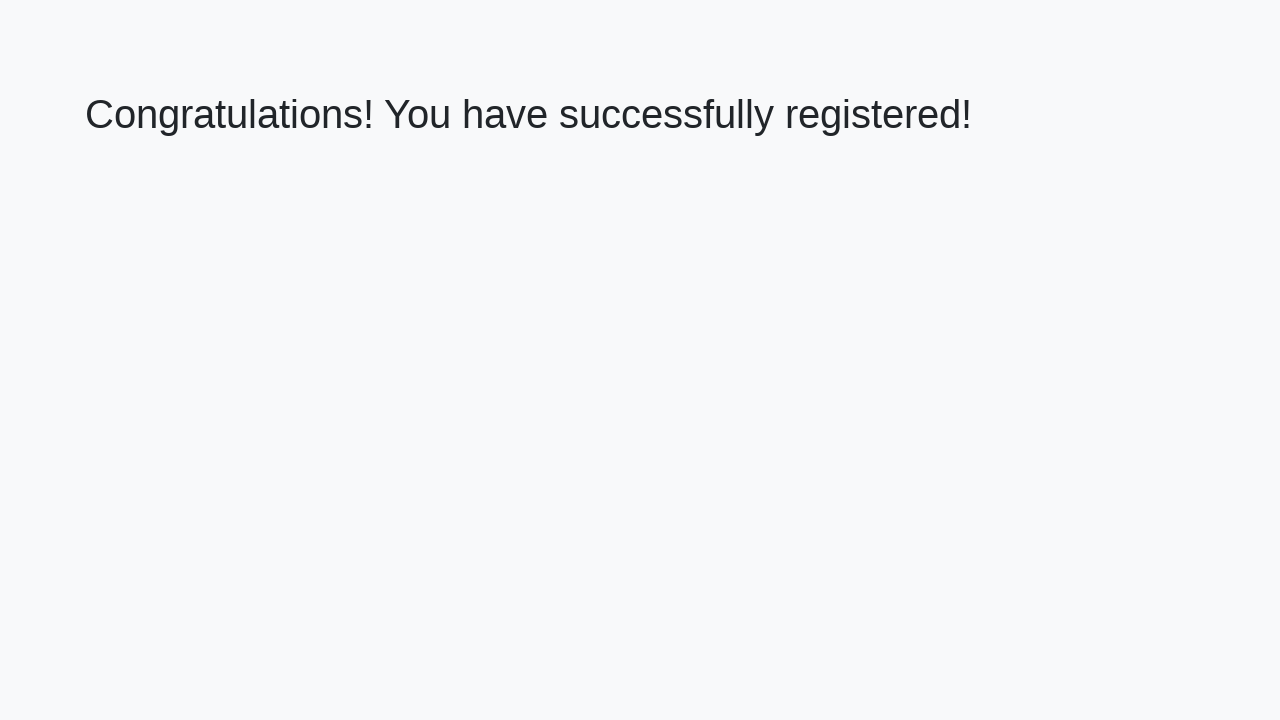

Retrieved success message text: 'Congratulations! You have successfully registered!'
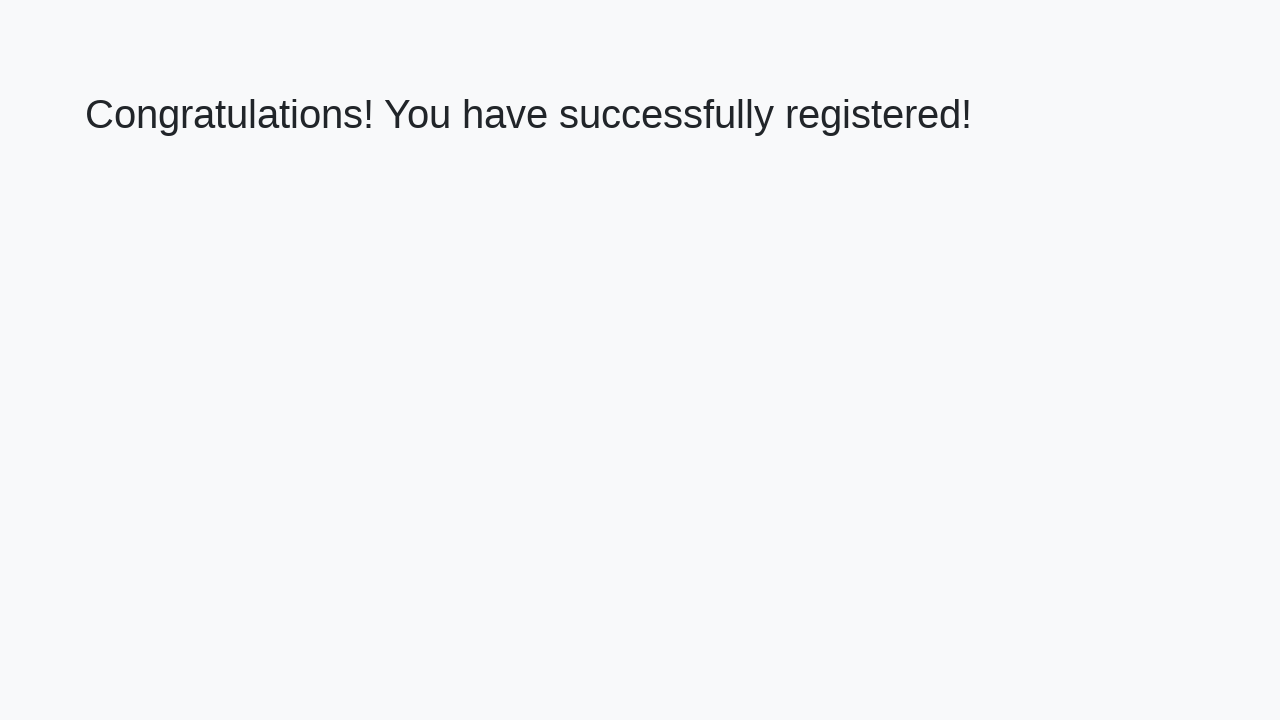

Verified success message matches expected text
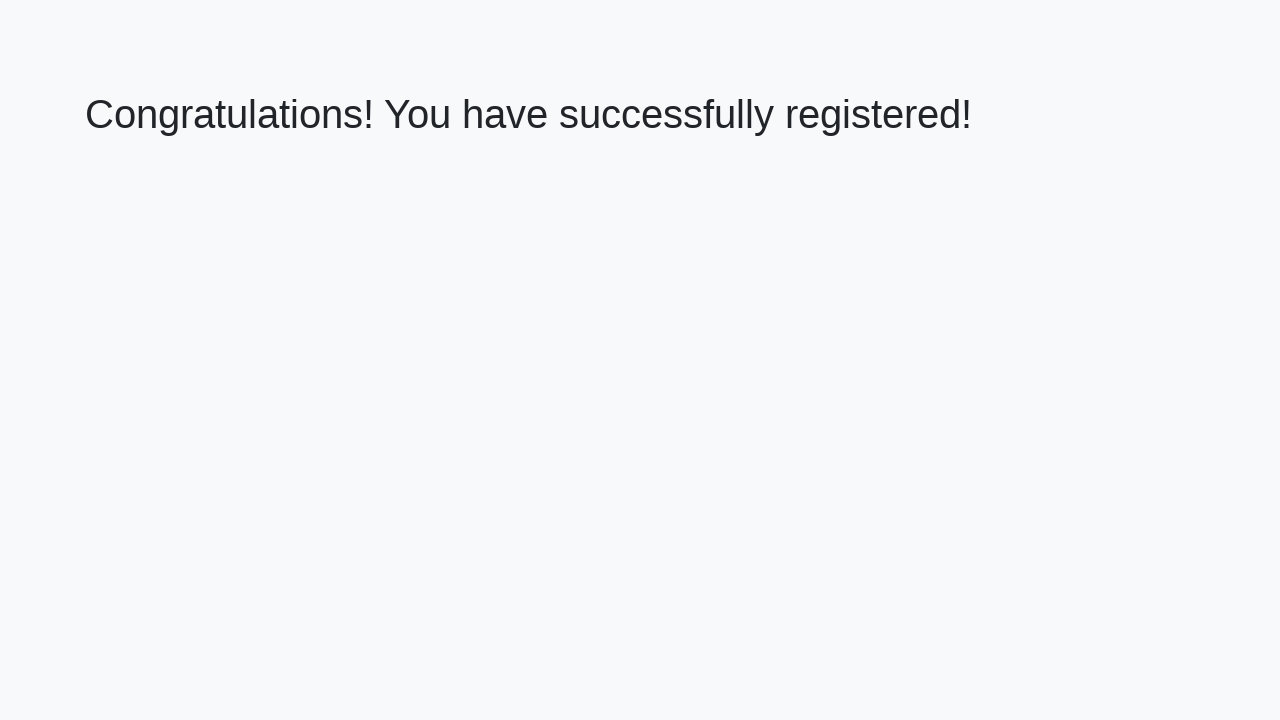

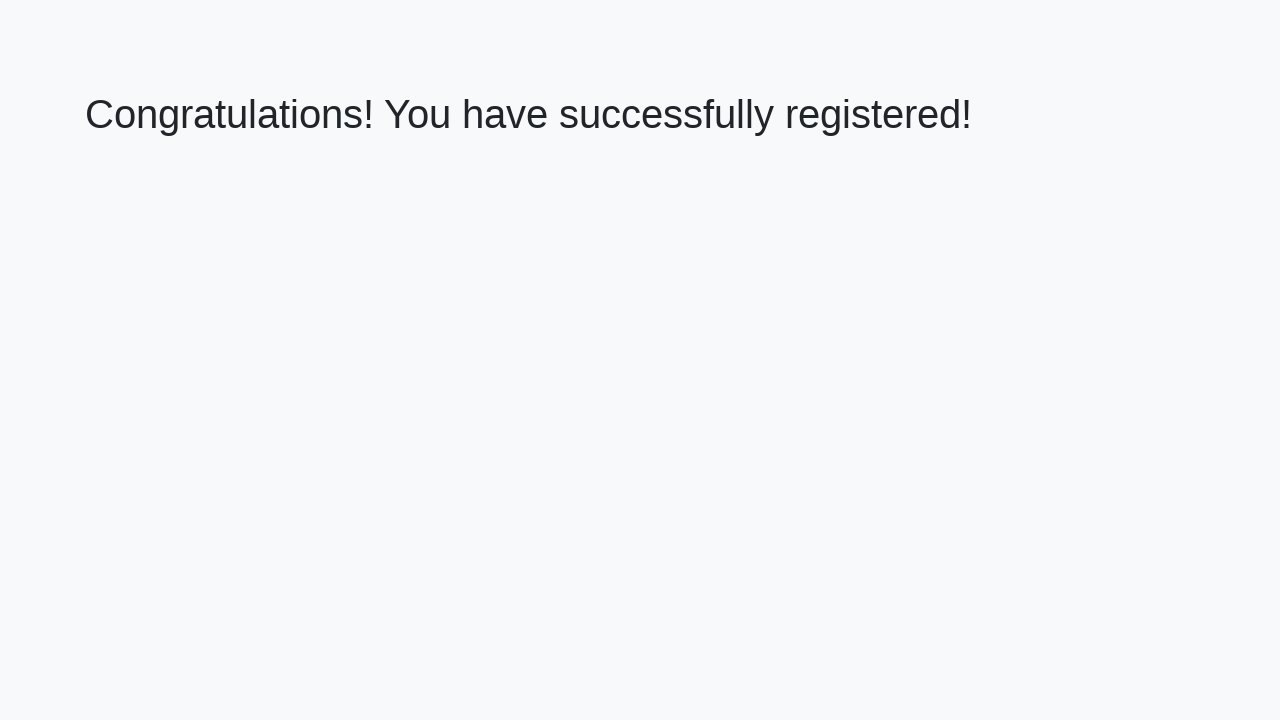